Tests staying on the current page by clicking a button, dismissing the JavaScript alert, and verifying the confirmation message appears

Starting URL: https://kristinek.github.io/site/examples/alerts_popups

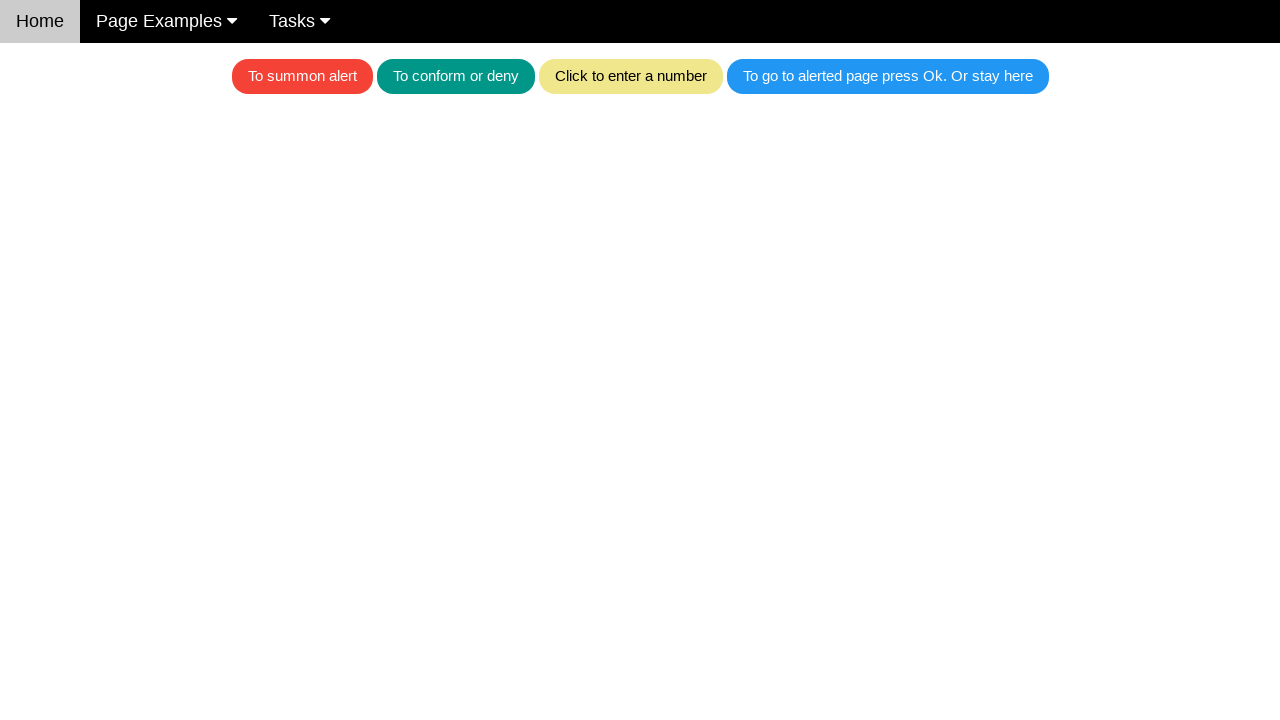

Set up dialog handler to dismiss the alert
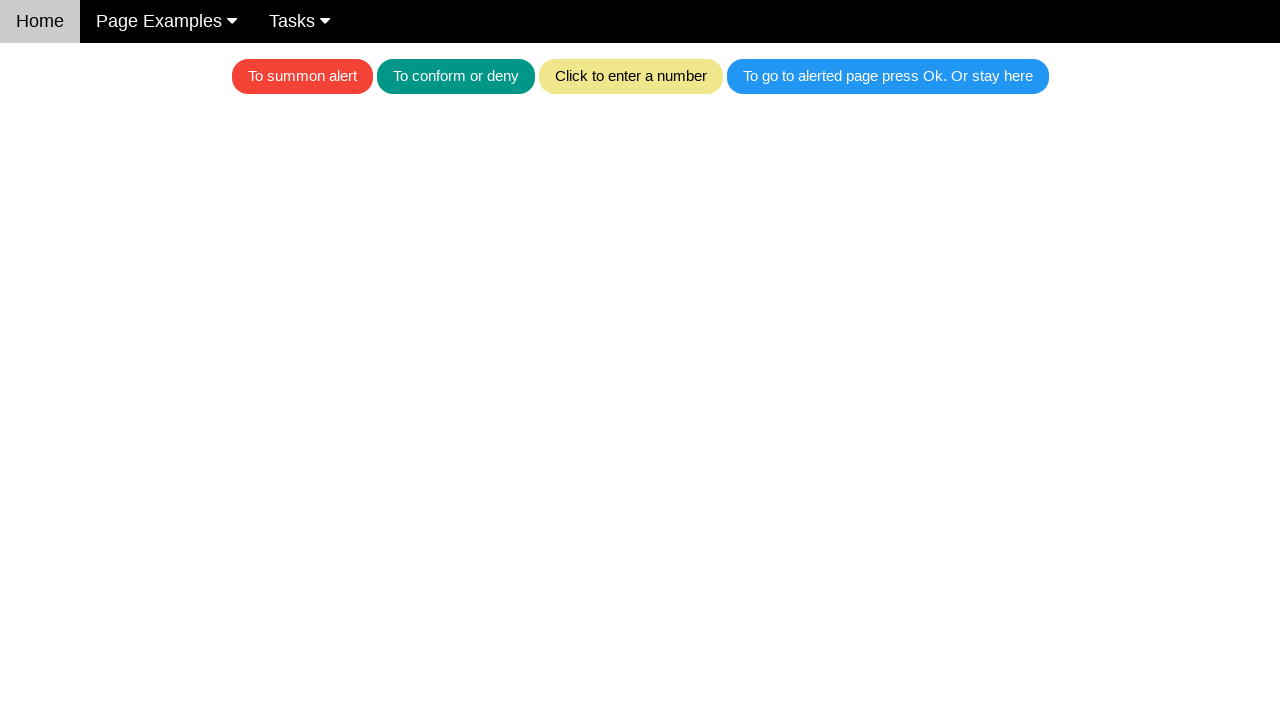

Clicked the button to trigger the alert dialog at (888, 76) on .w3-blue
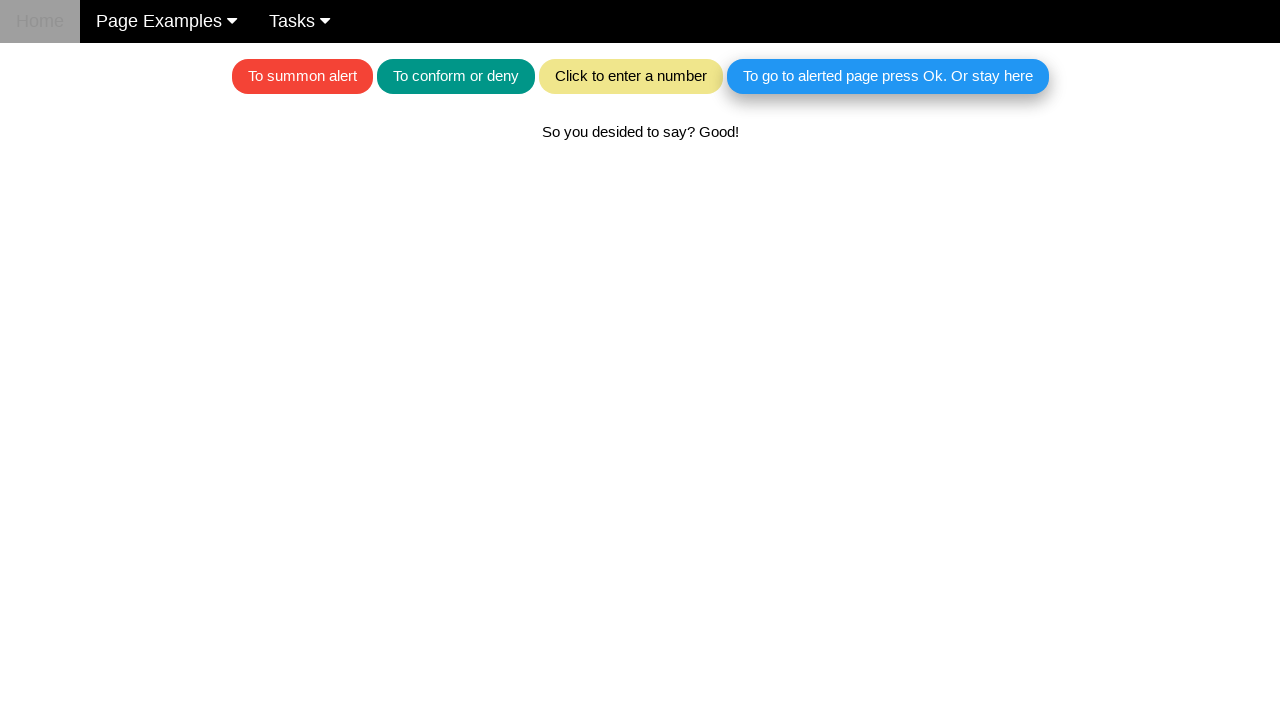

Waited for confirmation message element to appear
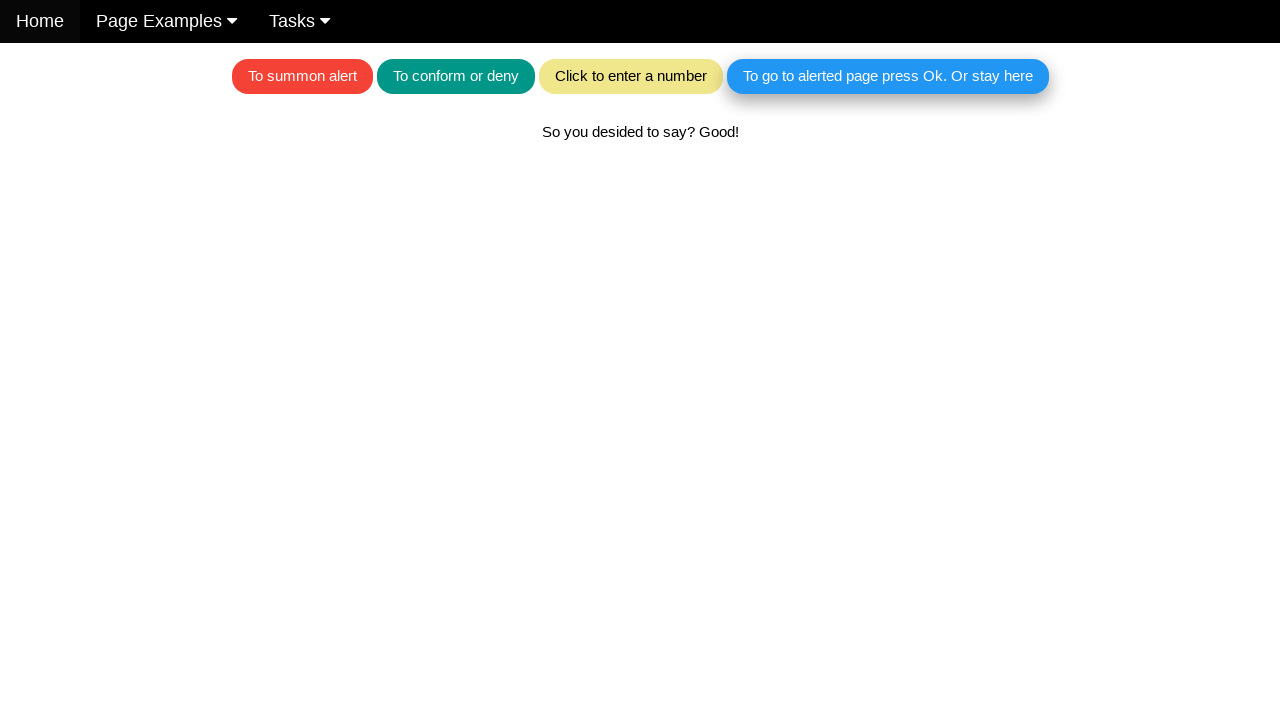

Located the confirmation message element
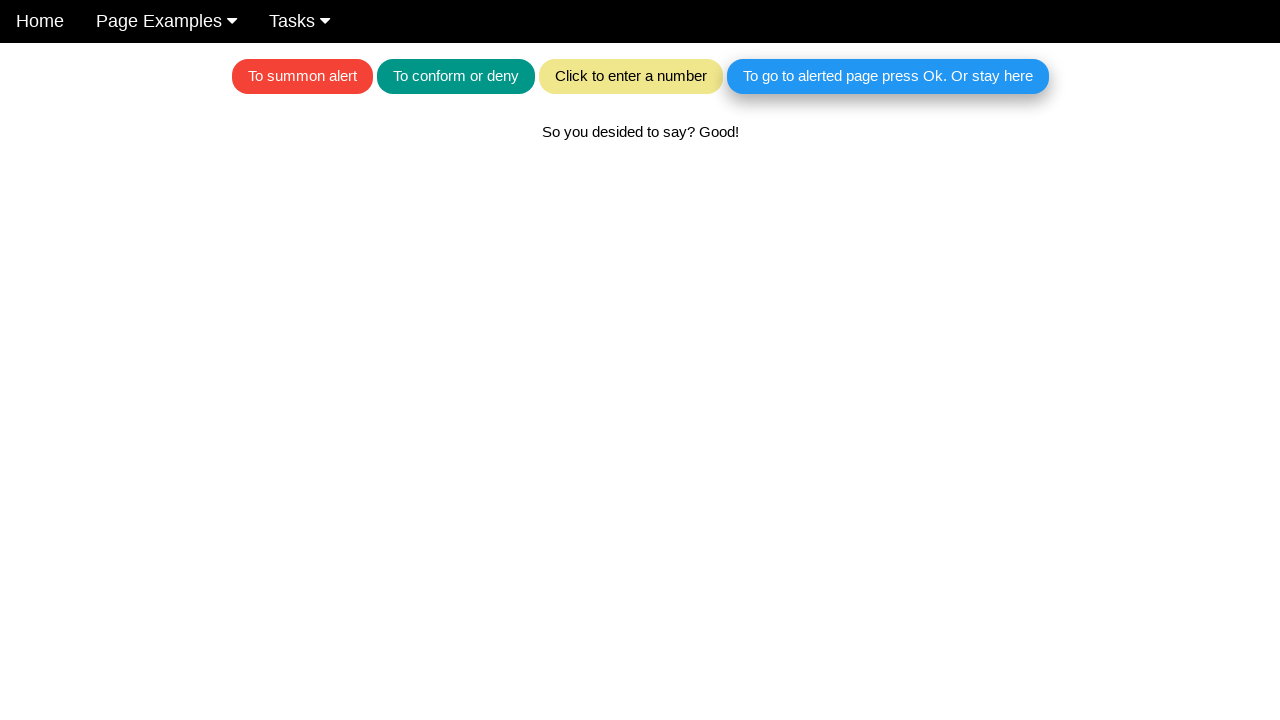

Verified confirmation message 'So you desided to say? Good!' appears after dismissing alert
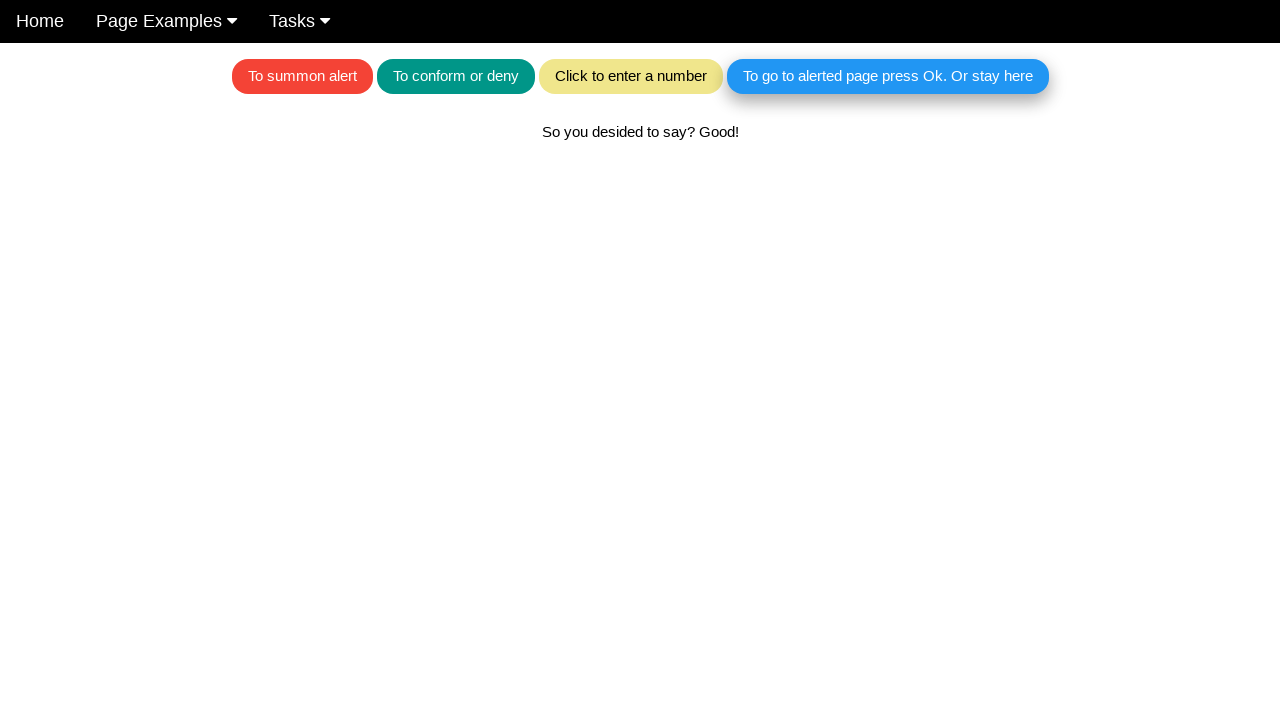

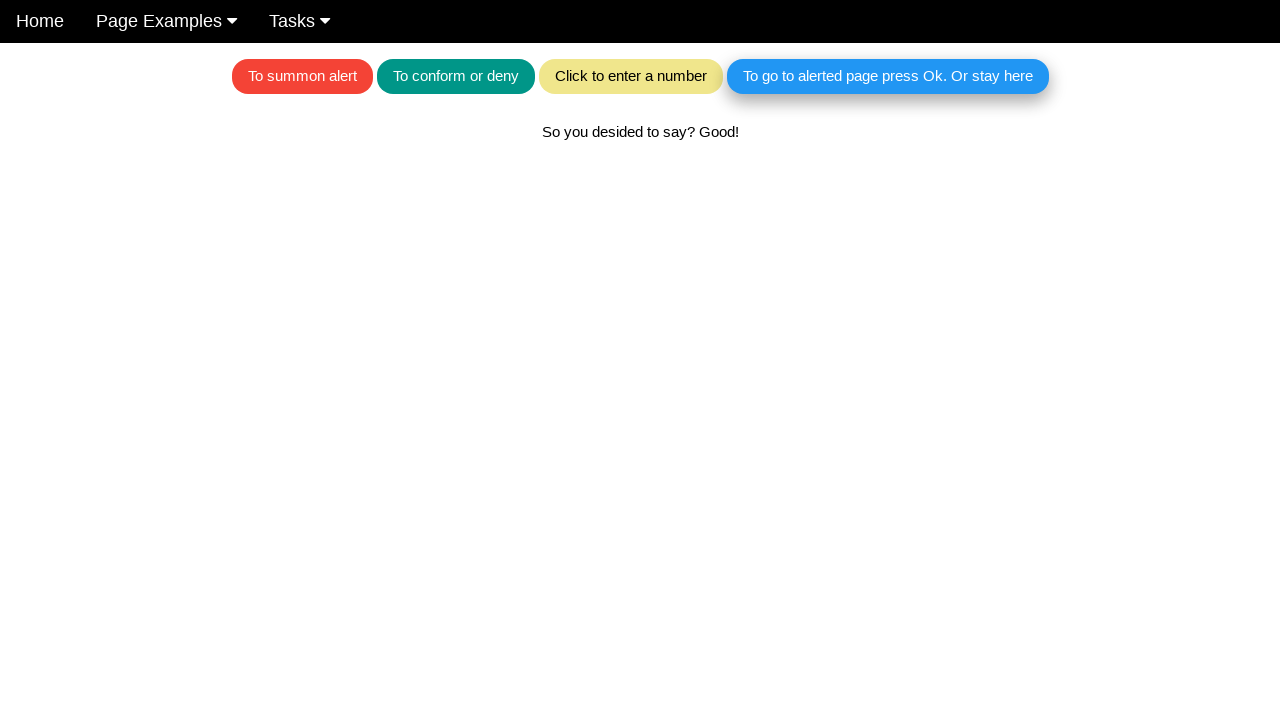